Tests a simple registration form by filling in first name, last name, email, and phone number fields, submitting the form, and handling the confirmation alert.

Starting URL: https://v1.training-support.net/selenium/simple-form

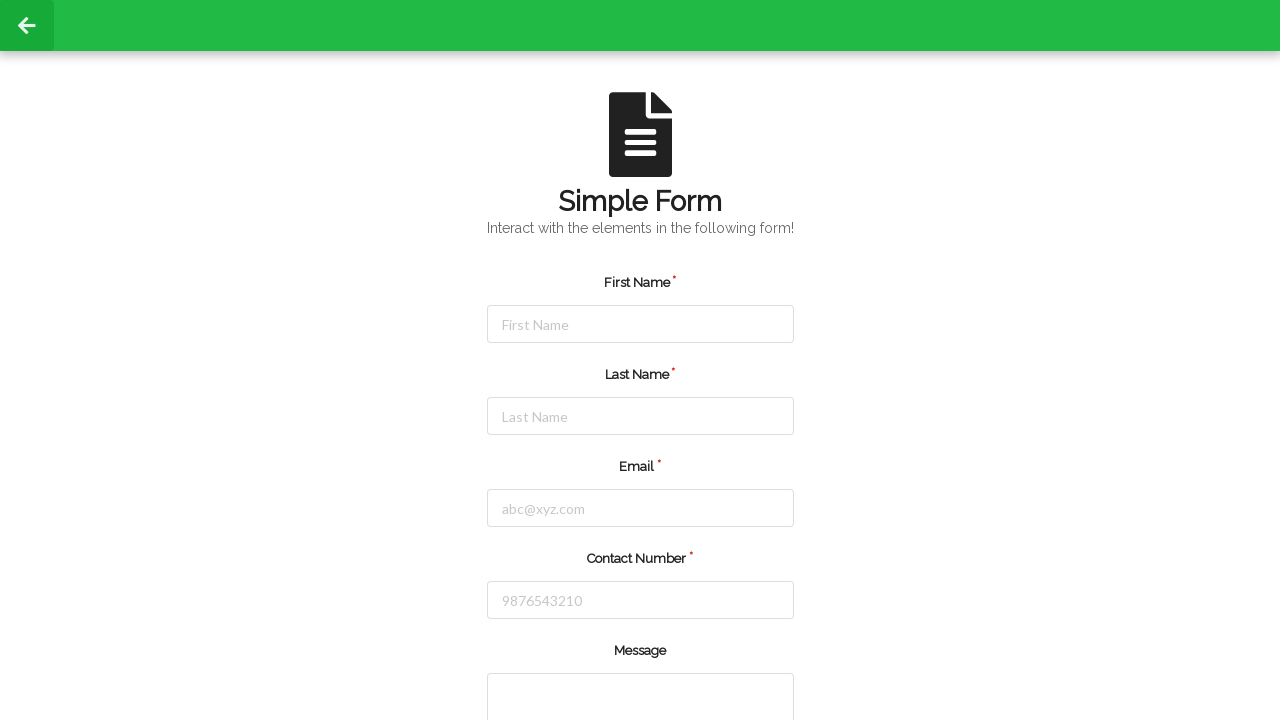

Filled first name field with 'Jennifer' on #firstName
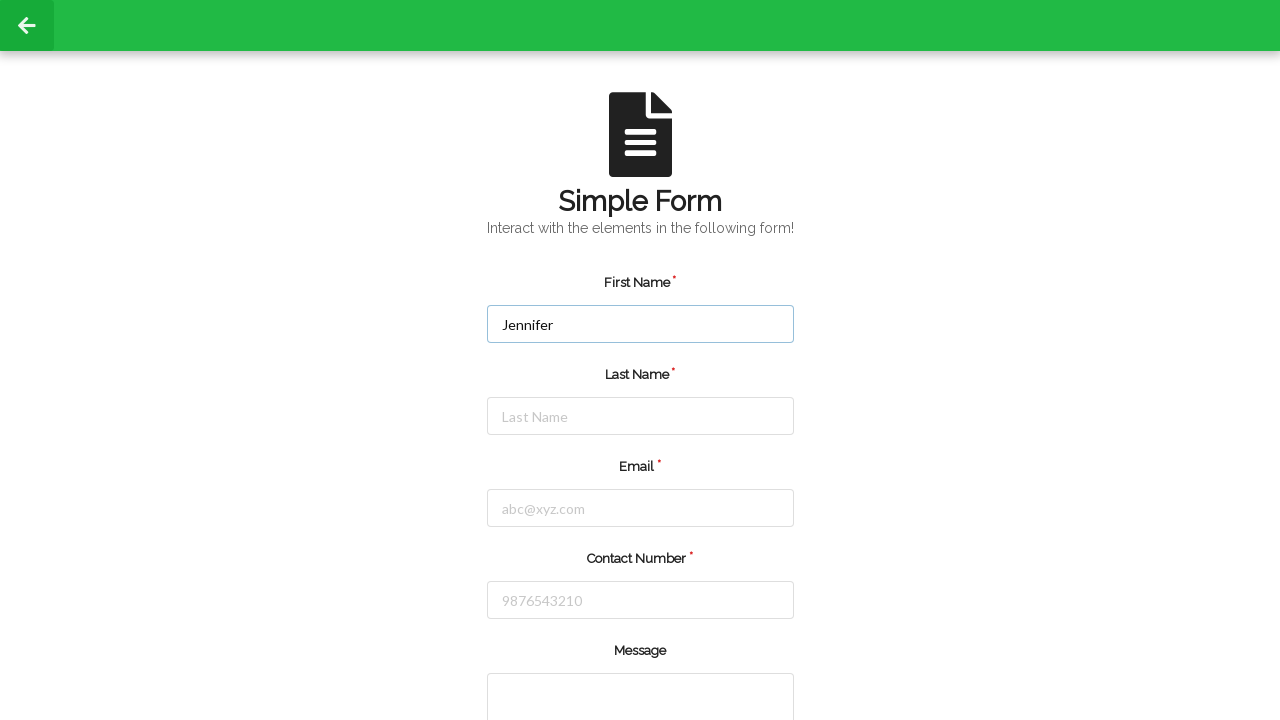

Filled last name field with 'Martinez' on #lastName
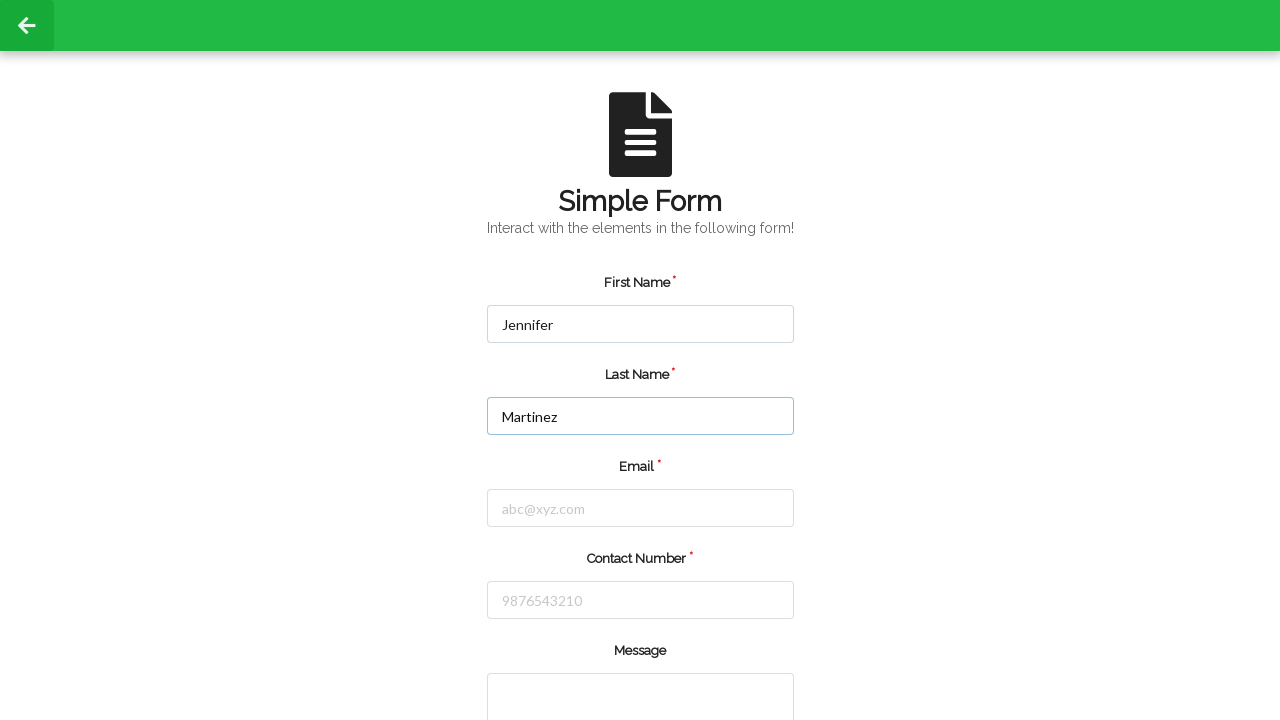

Filled email field with 'jennifer.martinez@example.com' on #email
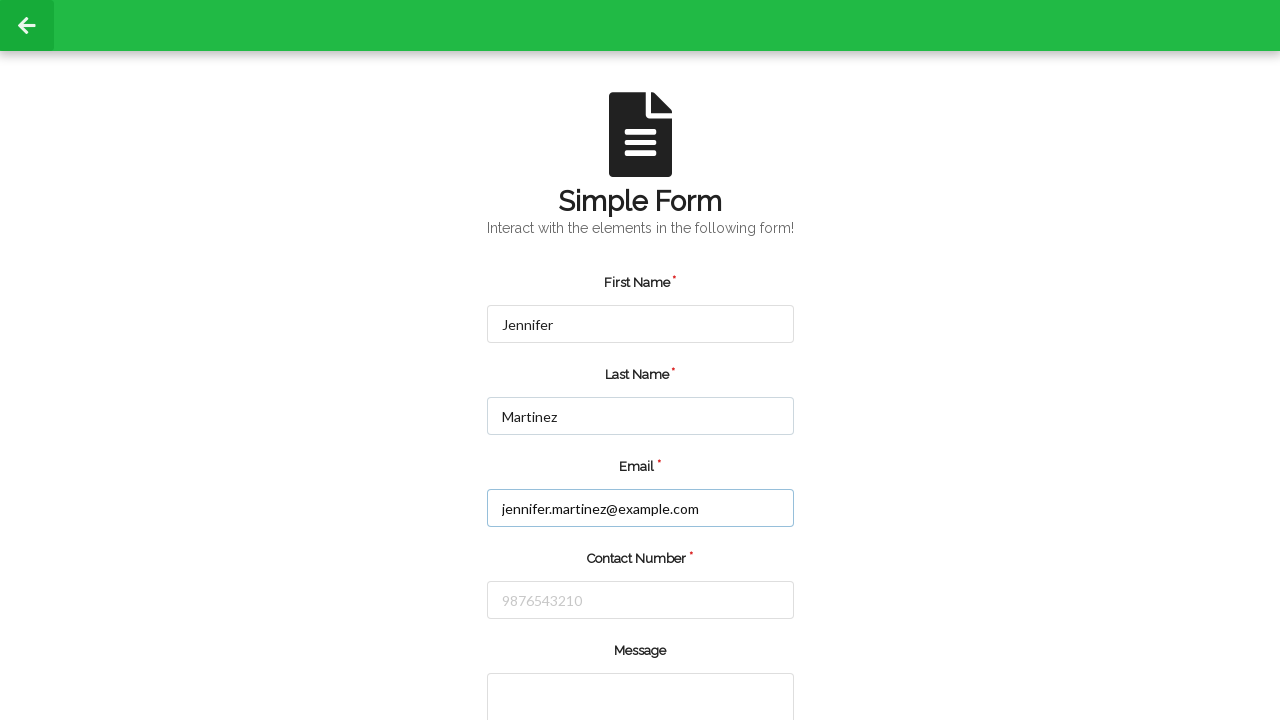

Filled phone number field with '5551234567' on #number
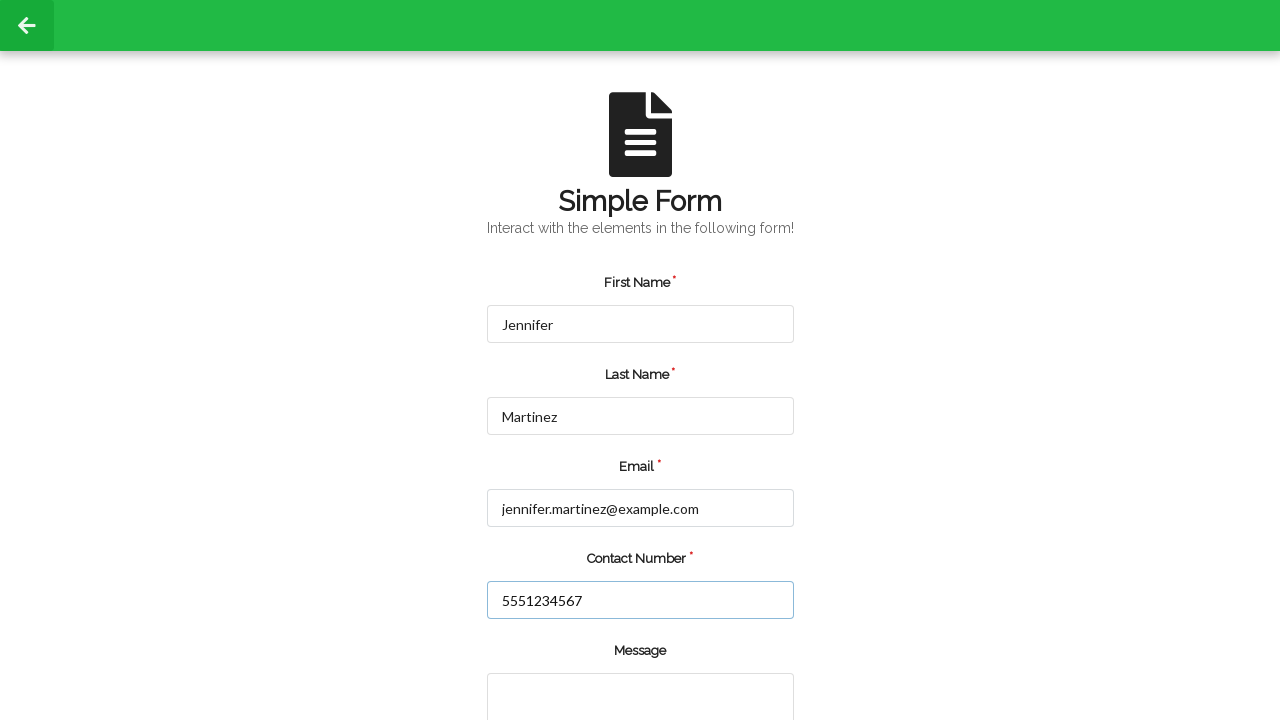

Clicked the green submit button at (558, 660) on input.green
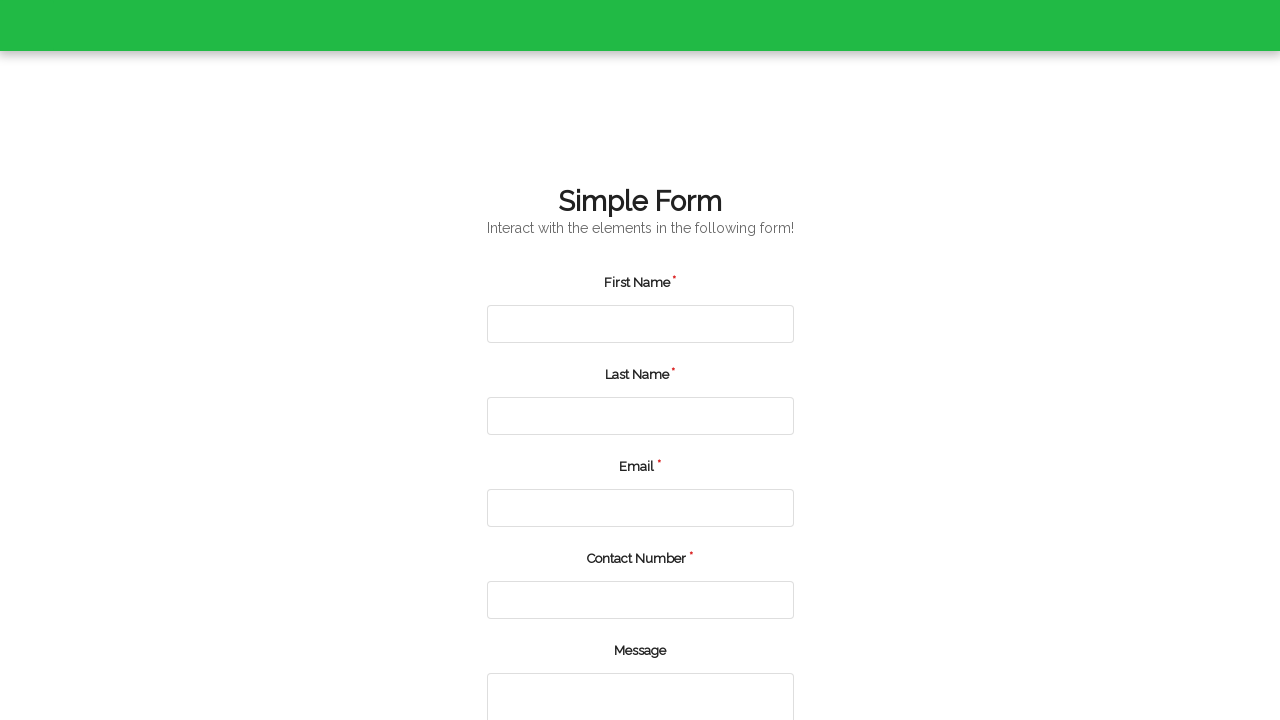

Set up dialog handler to accept alerts
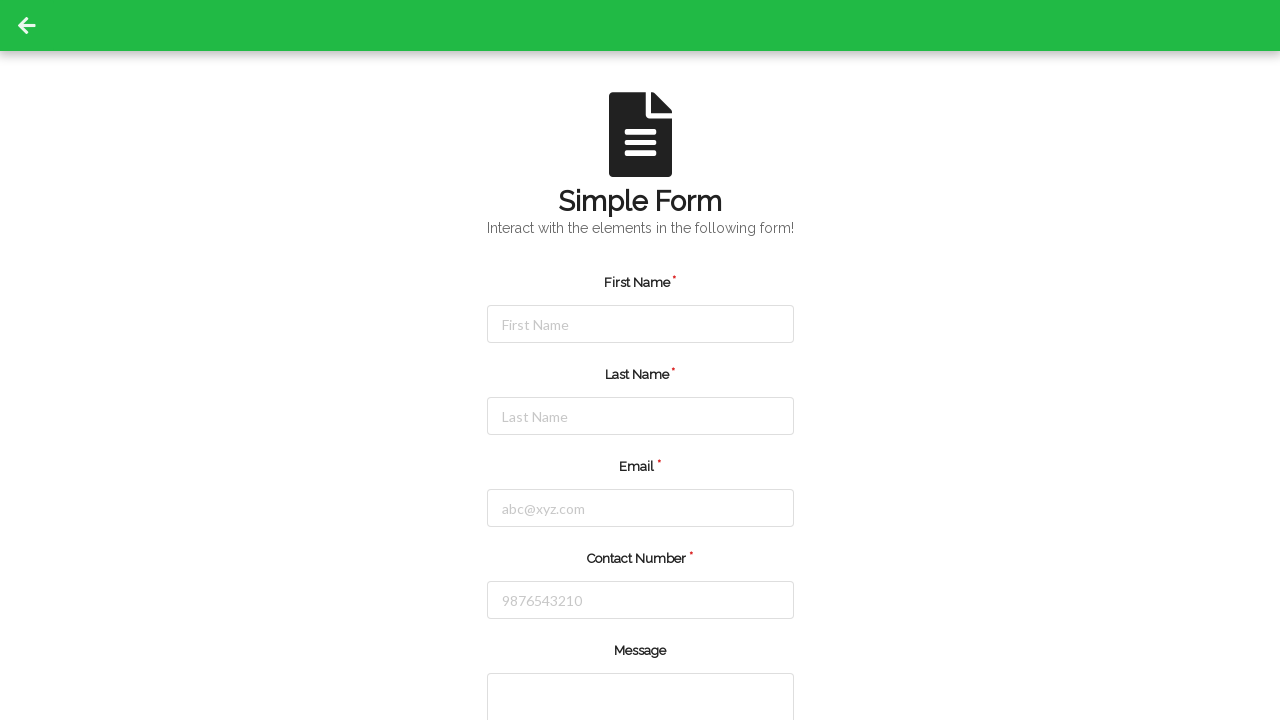

Waited for alert dialog to appear and be handled
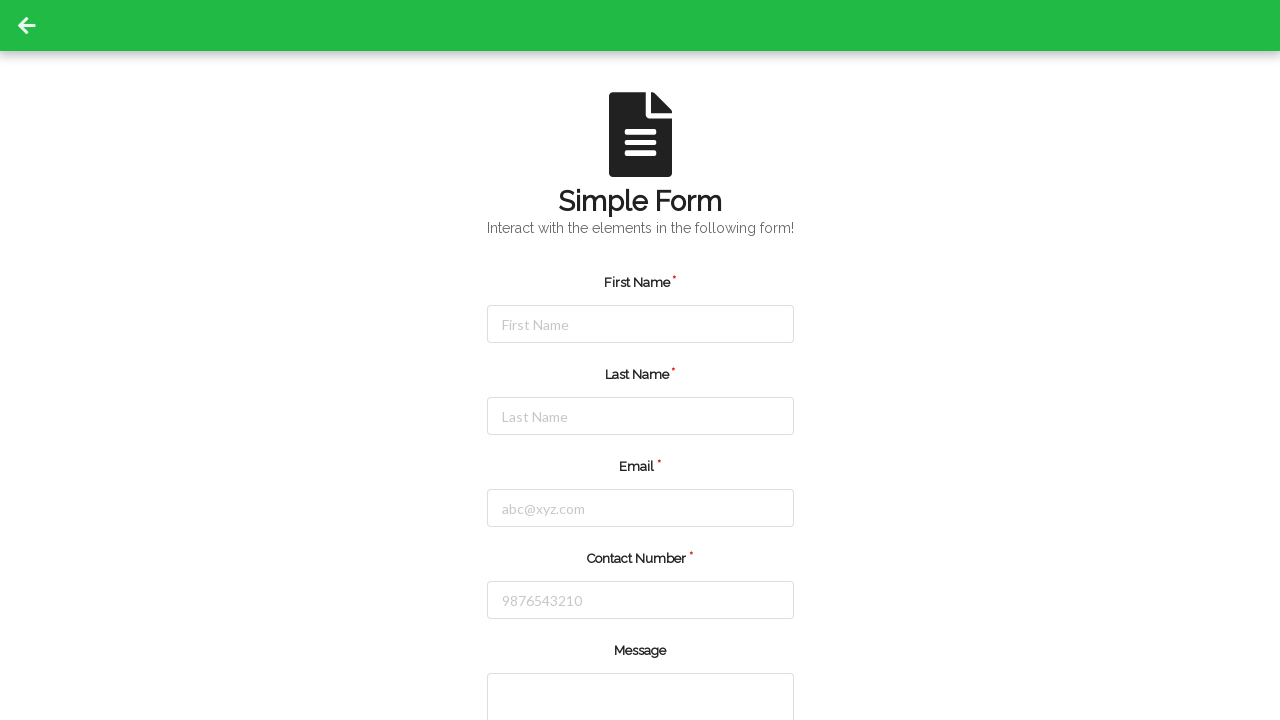

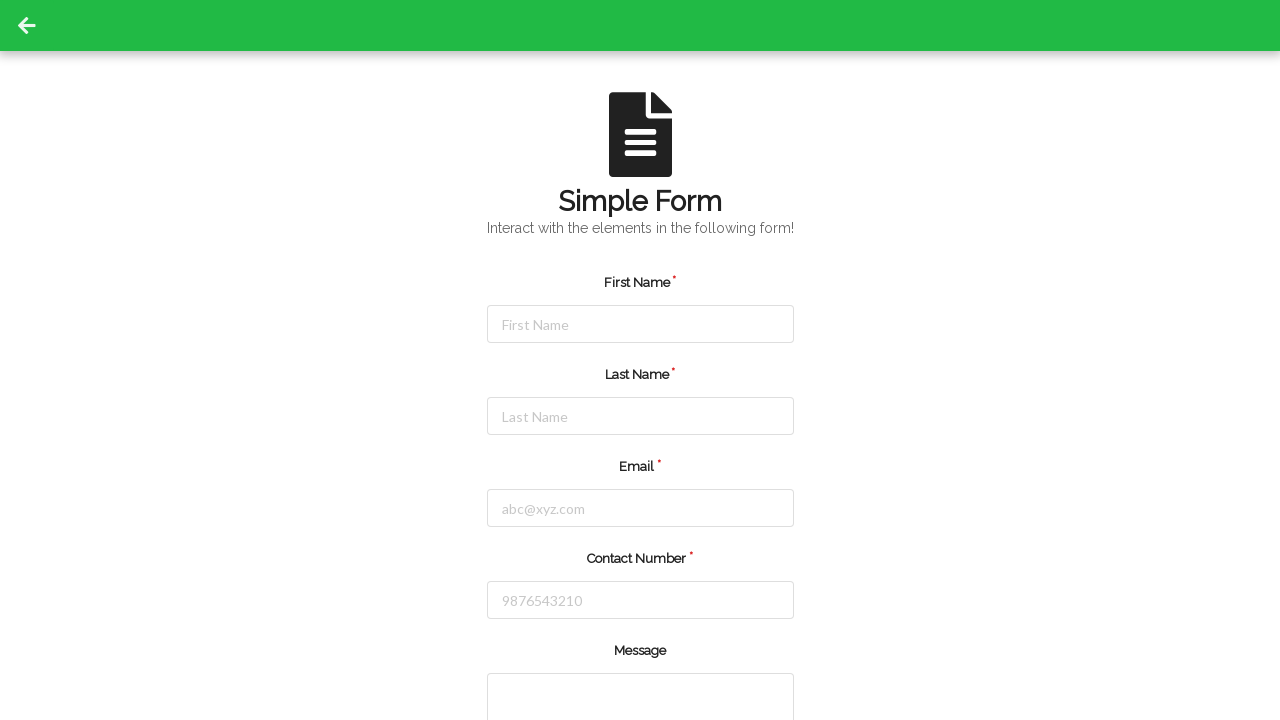